Fills the subjects field with a subject using autocomplete

Starting URL: https://demoqa.com/automation-practice-form

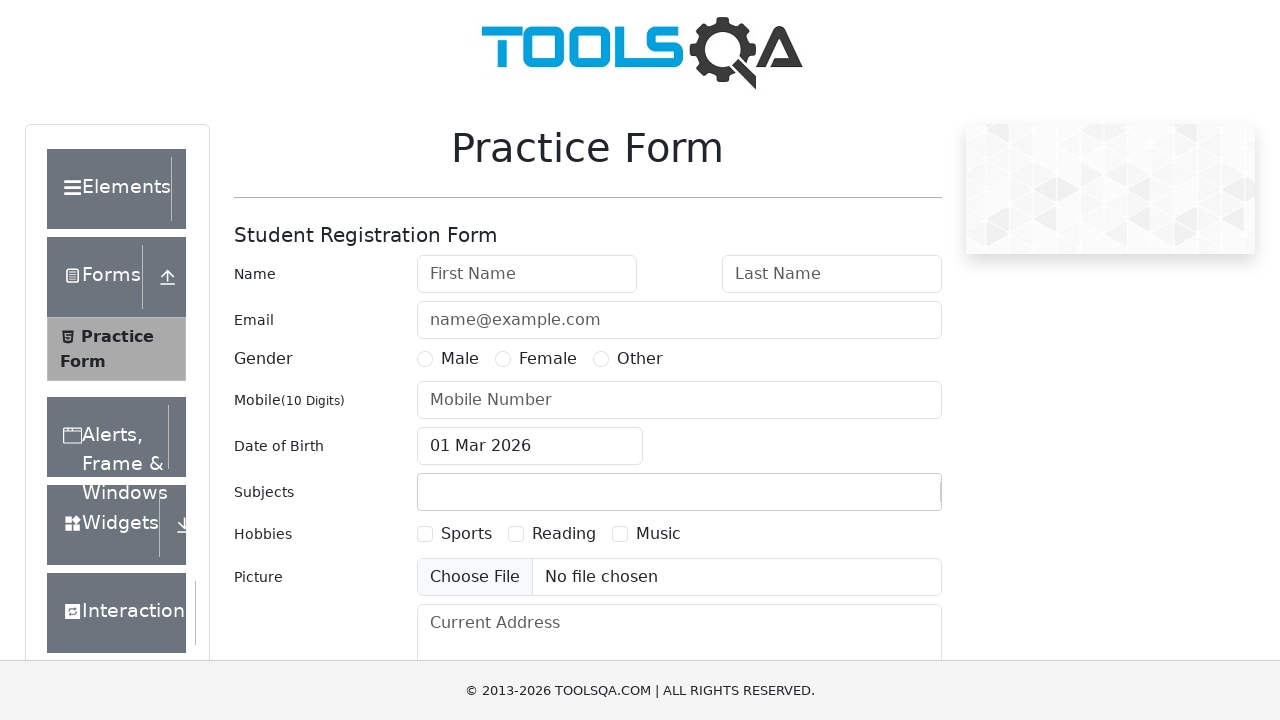

Filled subjects input field with 'Math' on #subjectsInput
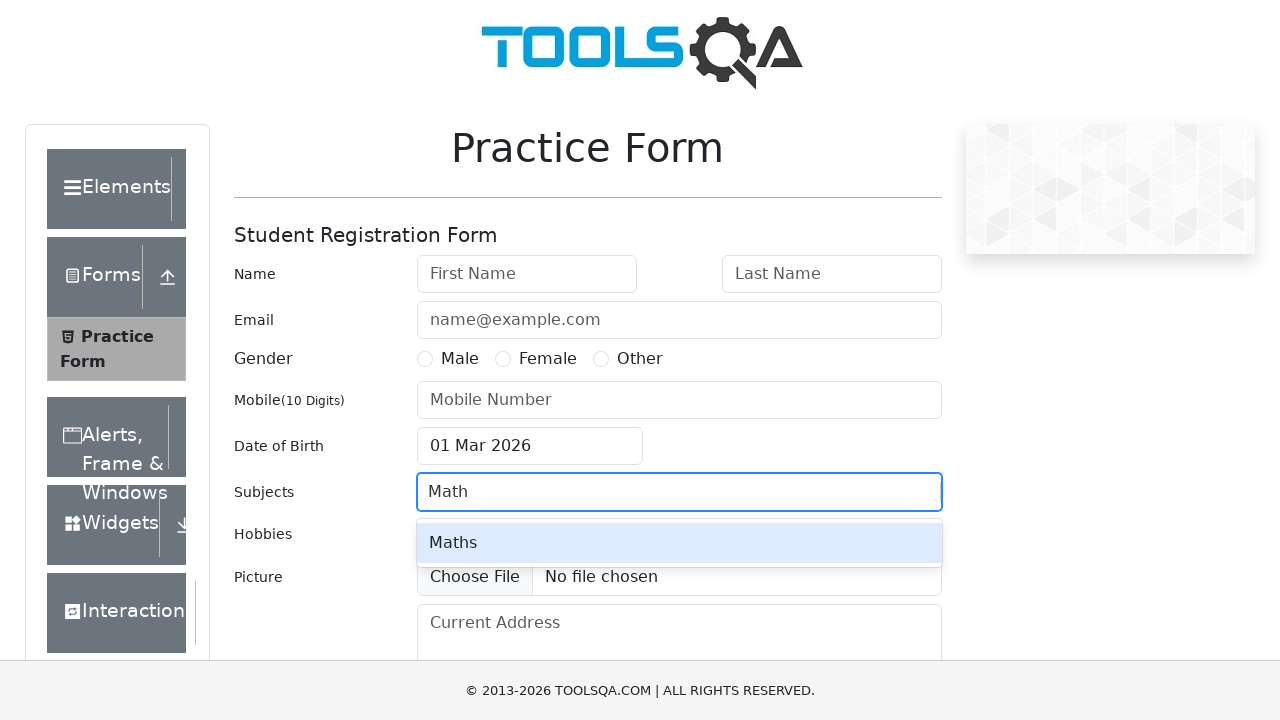

Selected 'Math' from autocomplete dropdown at (679, 543) on .subjects-auto-complete__option
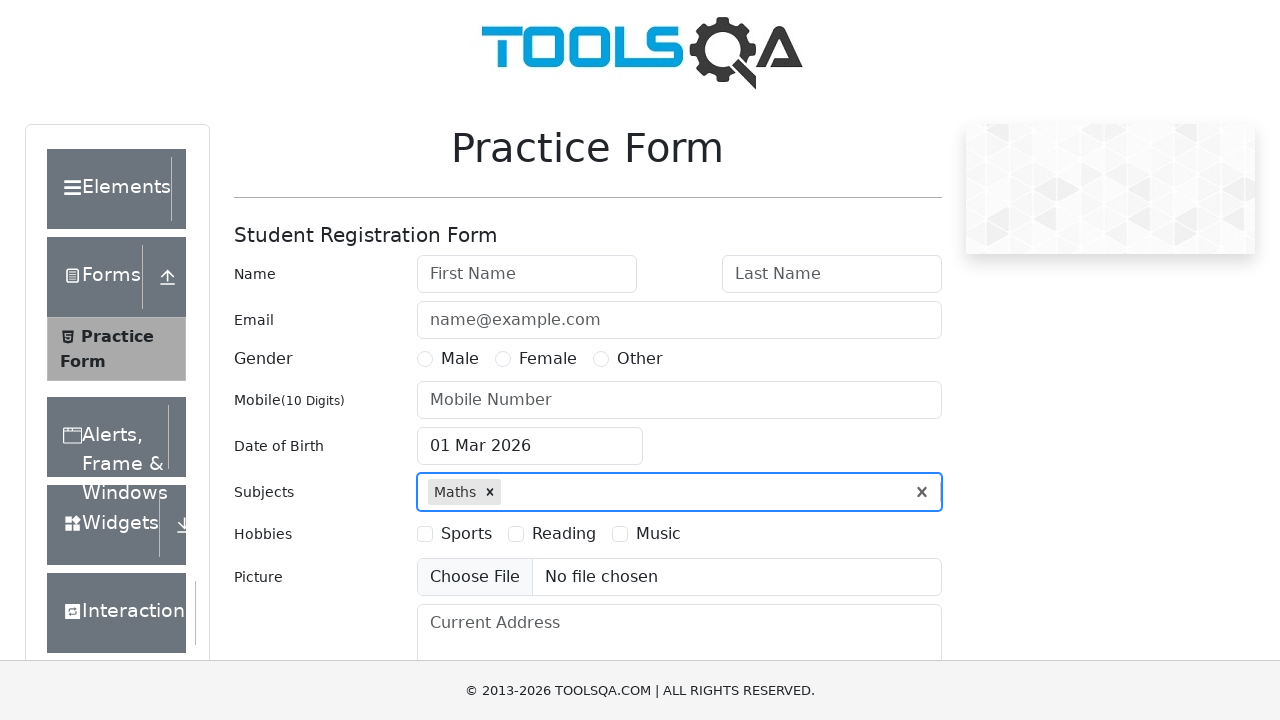

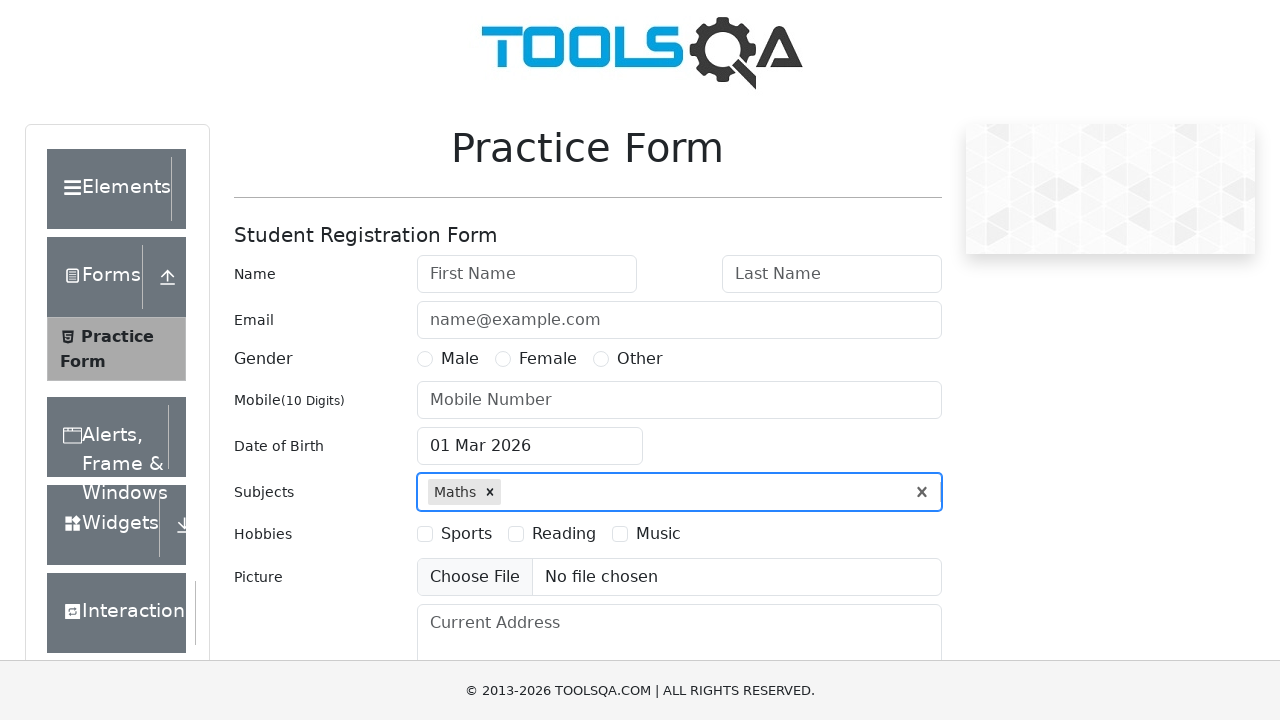